Navigates to the Automation Exercise website homepage and verifies the page loads by checking the title

Starting URL: https://www.automationexercise.com/

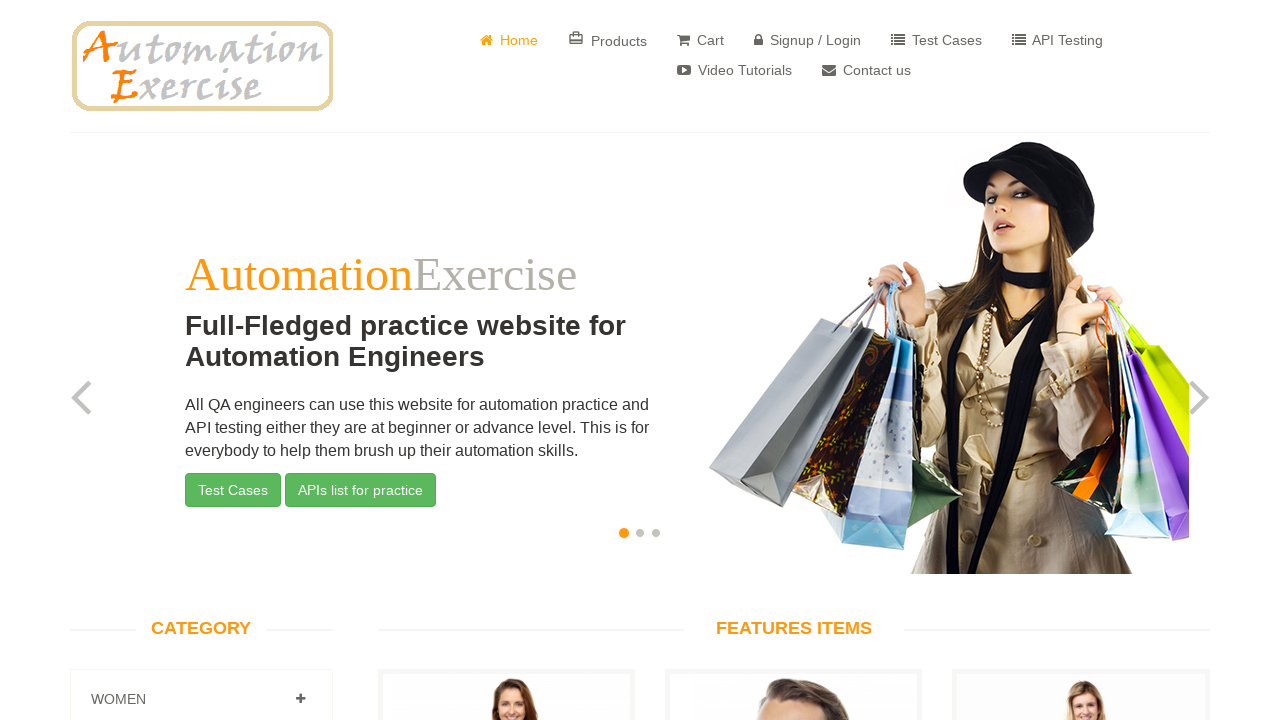

Waited for page to fully load (domcontentloaded state)
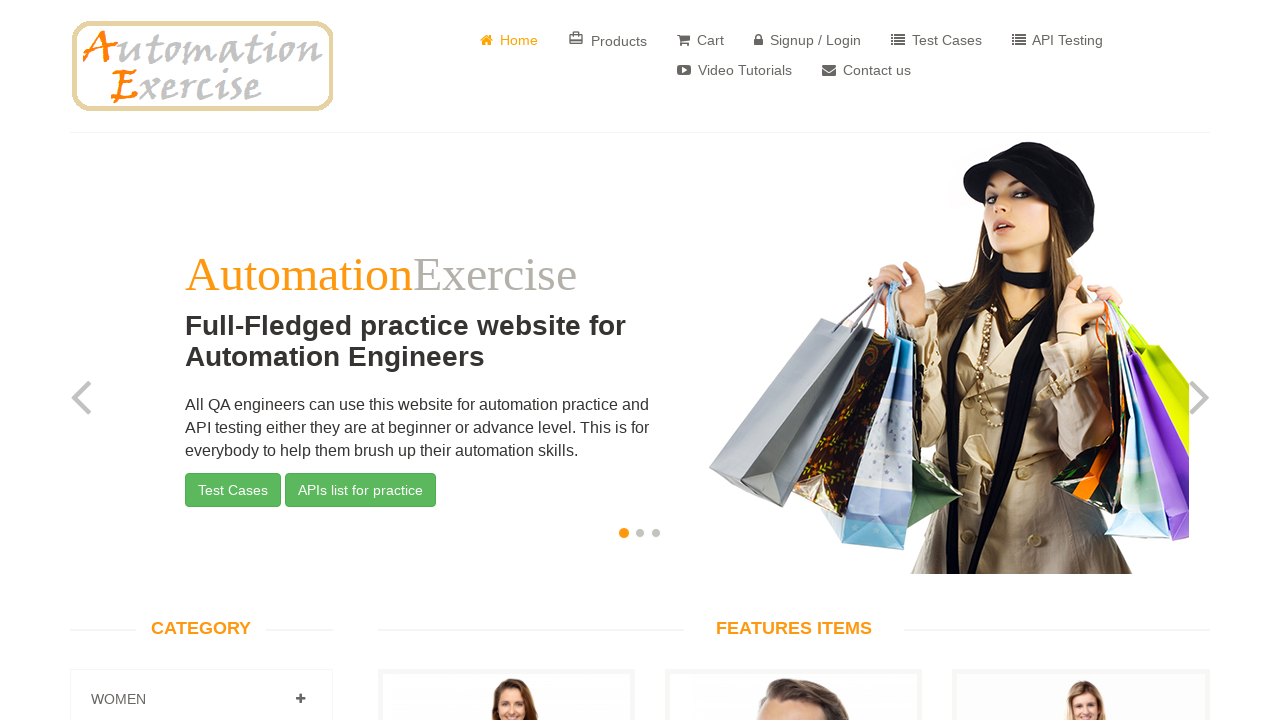

Retrieved page title: 'Automation Exercise'
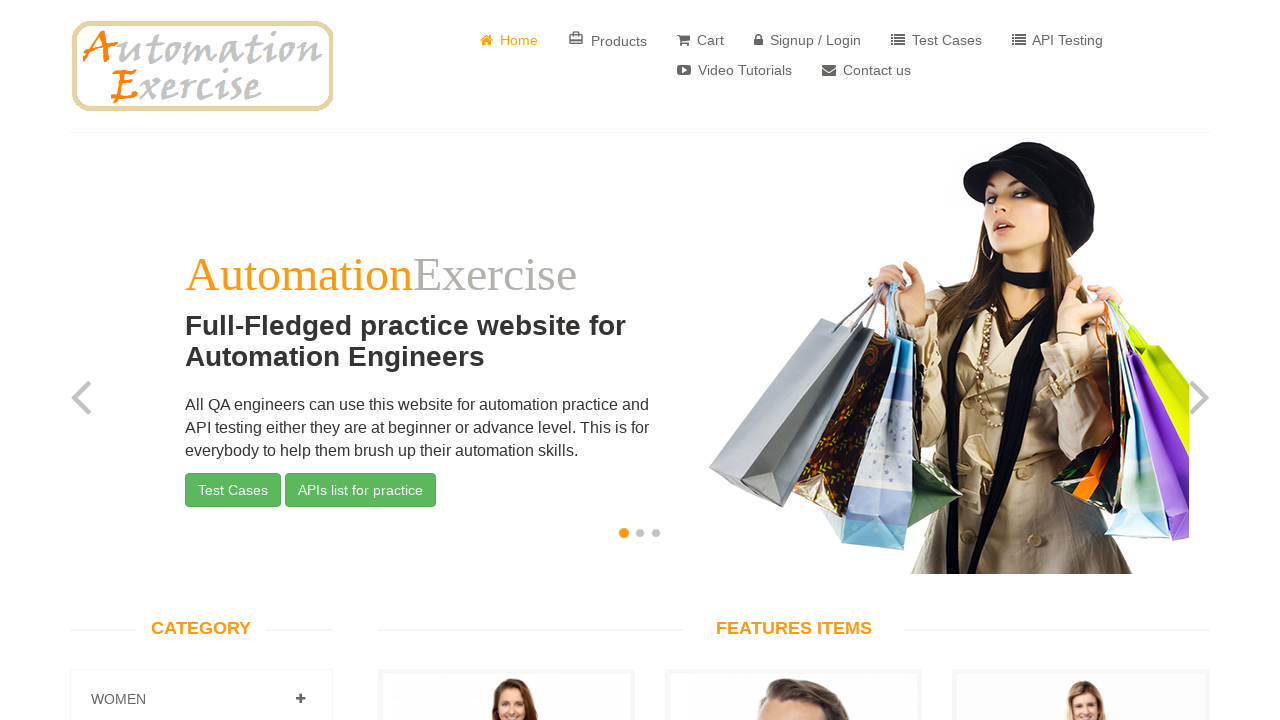

Printed page title to console
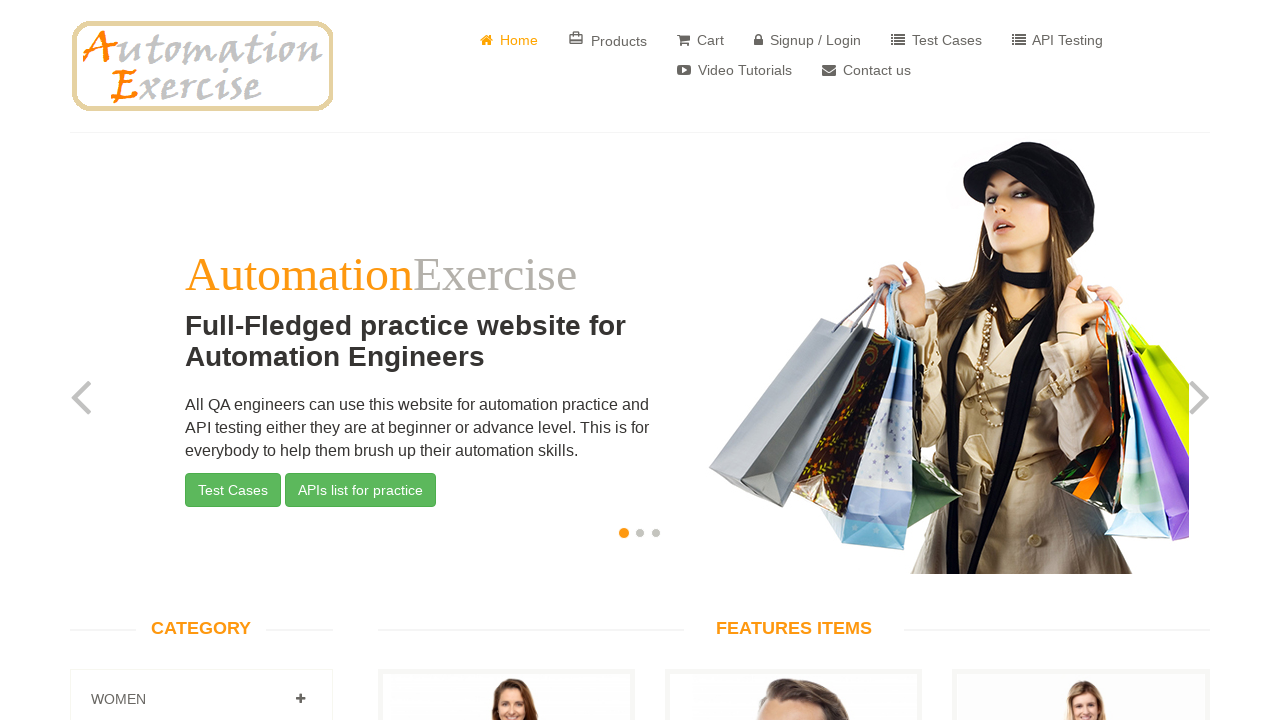

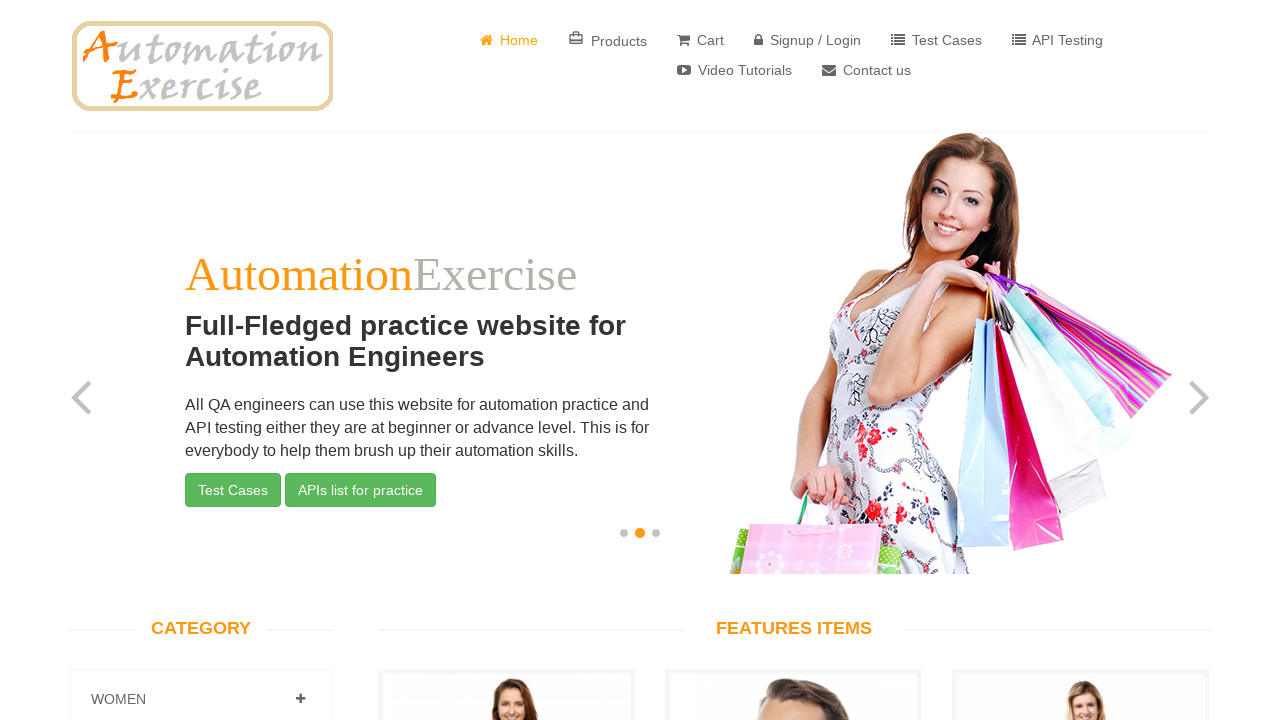